Fills out a practice form on demoqa.com including personal information, date of birth selection using dropdowns, subjects, and hobbies, then submits the form

Starting URL: https://demoqa.com/automation-practice-form

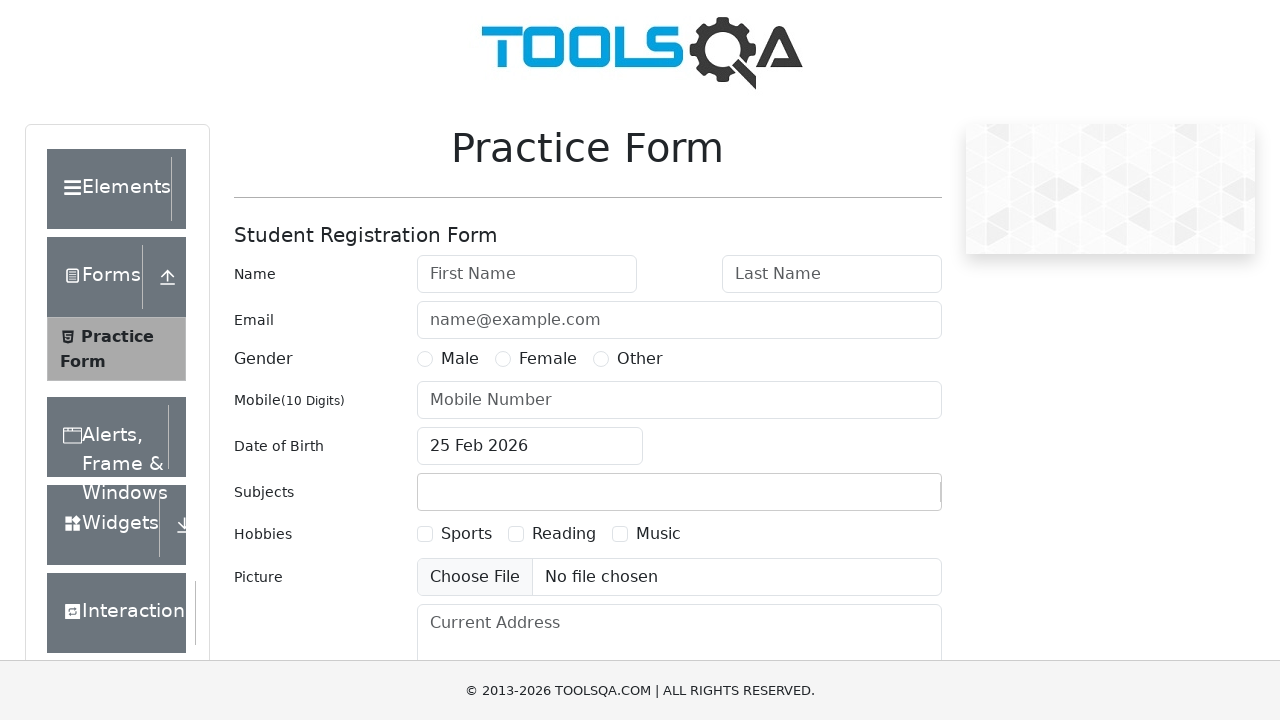

Filled first name field with 'John' on input#firstName
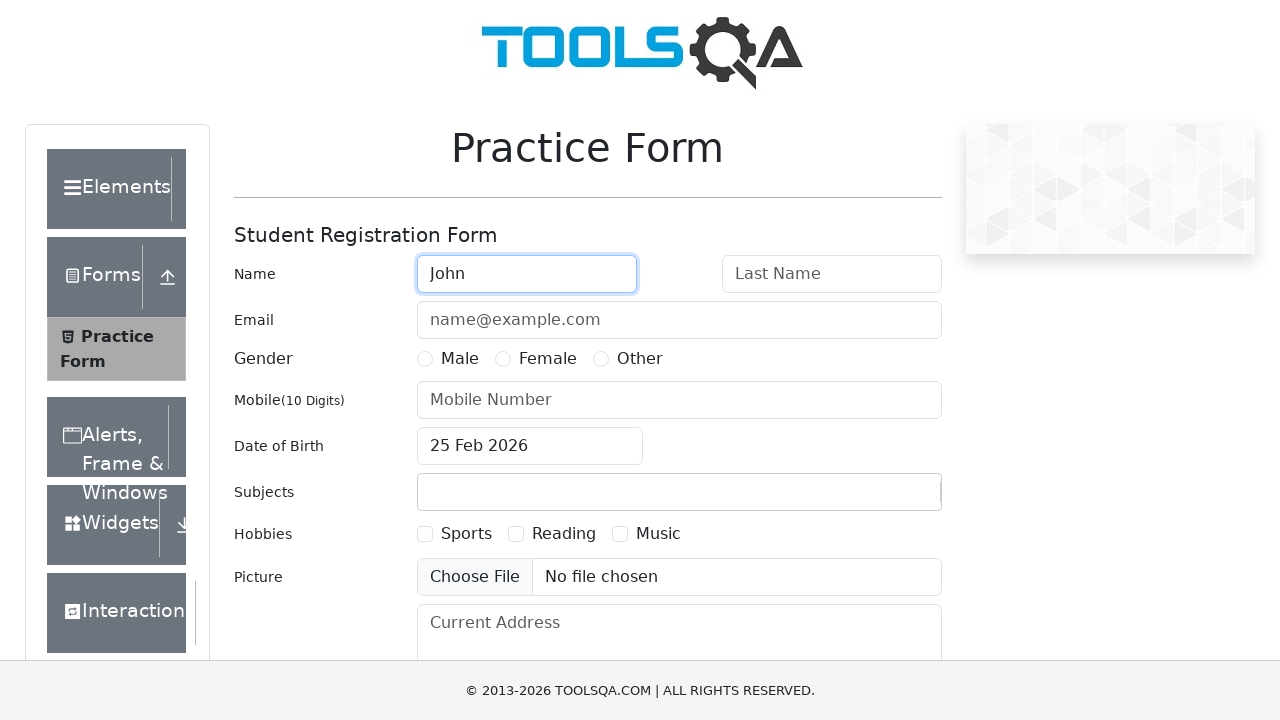

Filled last name field with 'Smith' on input#lastName
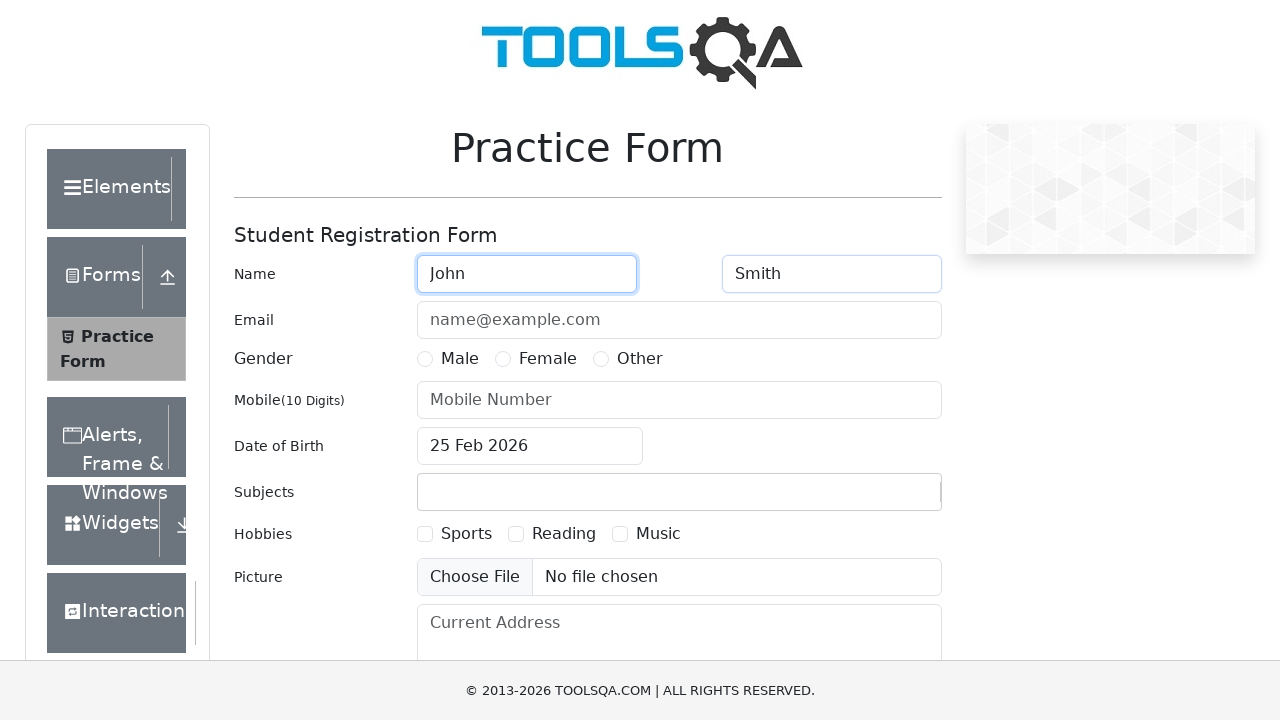

Filled email field with 'john.smith@example.com' on input#userEmail
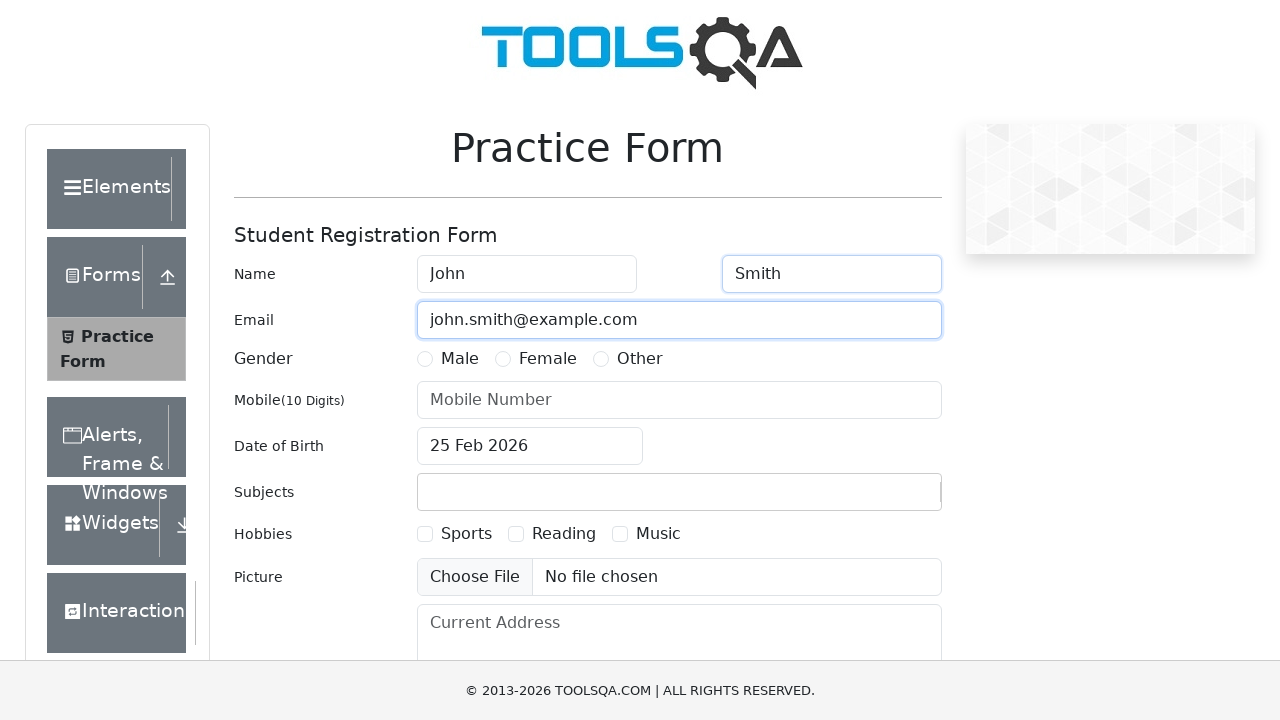

Selected Male gender radio button at (460, 359) on label[for='gender-radio-1']
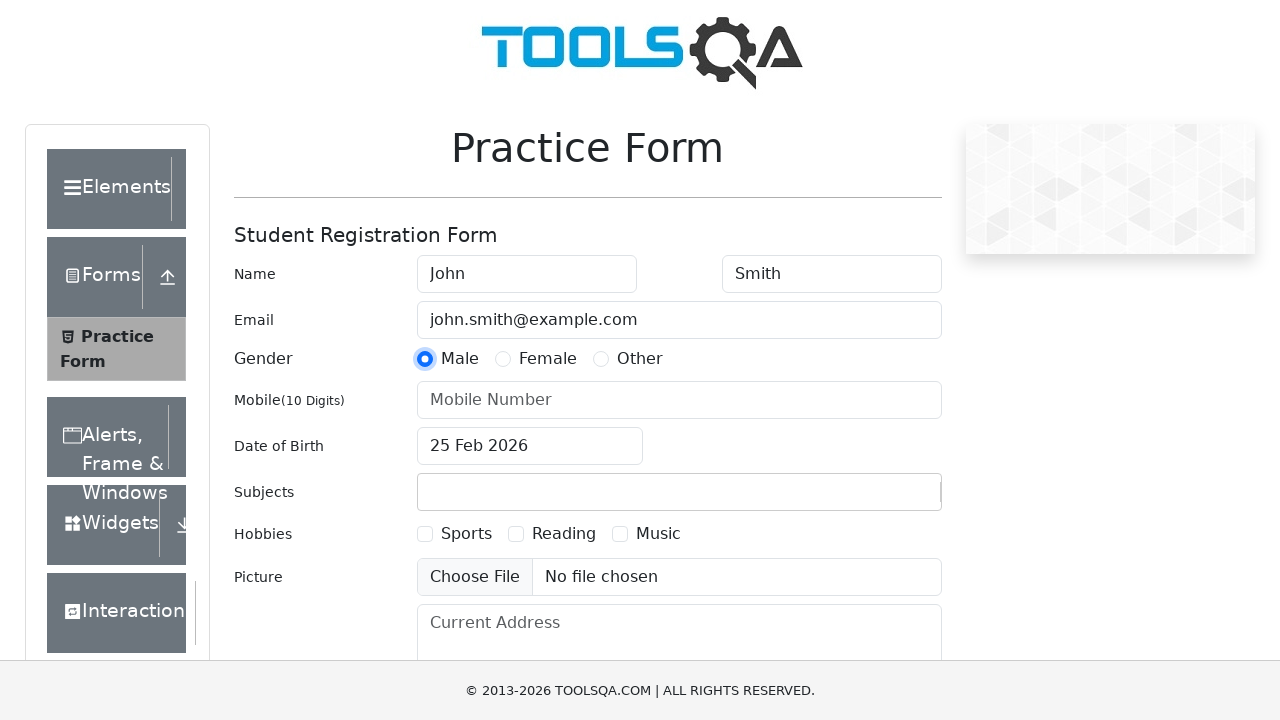

Filled mobile number field with '9876543210' on input#userNumber
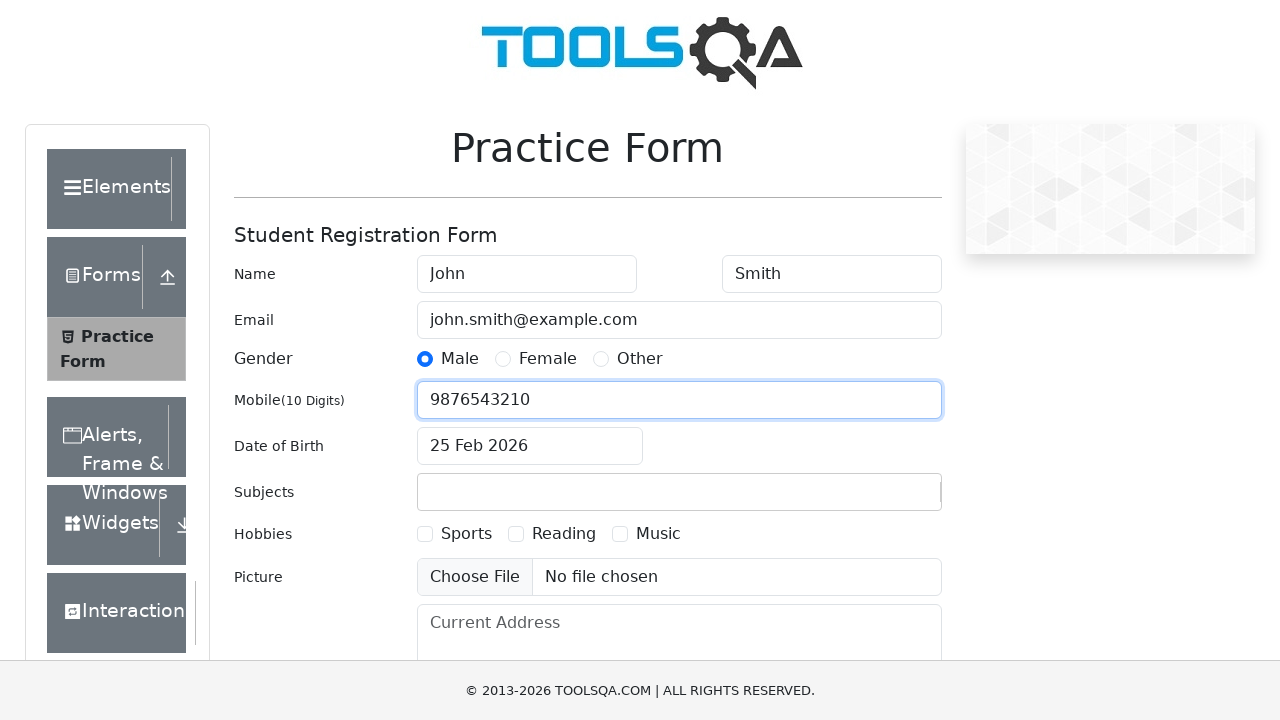

Opened date of birth picker at (530, 446) on input#dateOfBirthInput
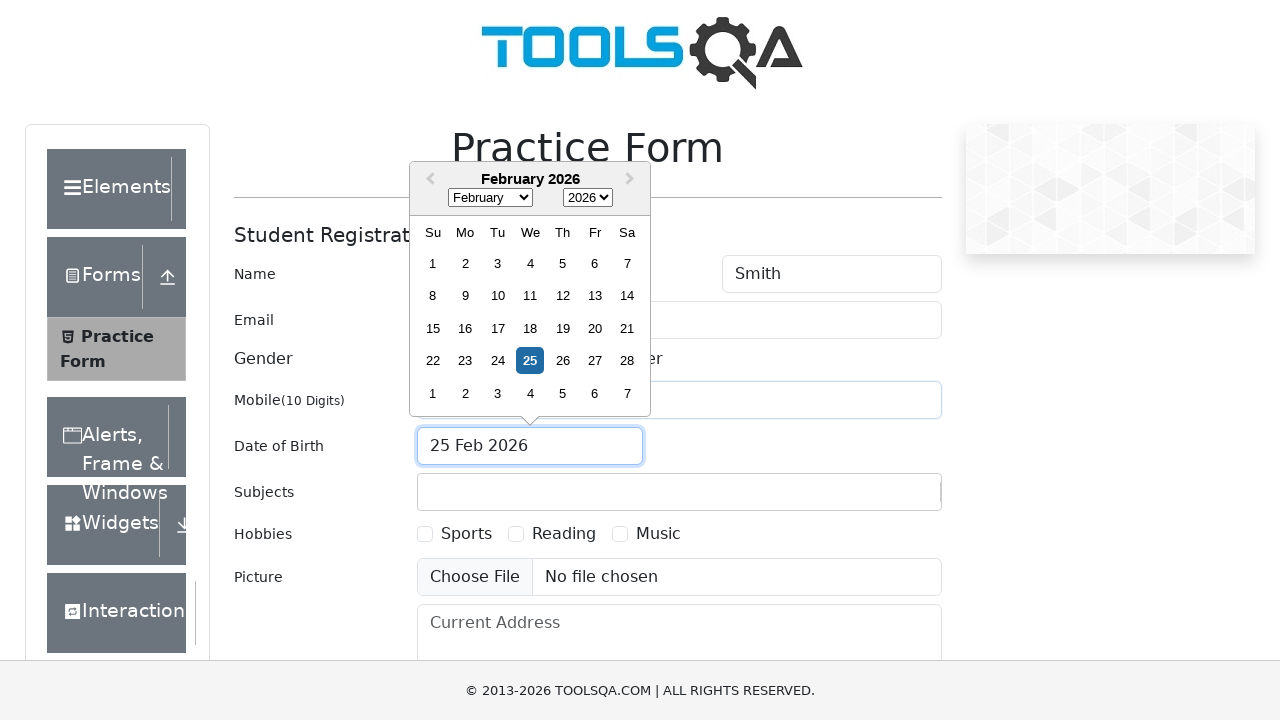

Selected March from month dropdown on select.react-datepicker__month-select
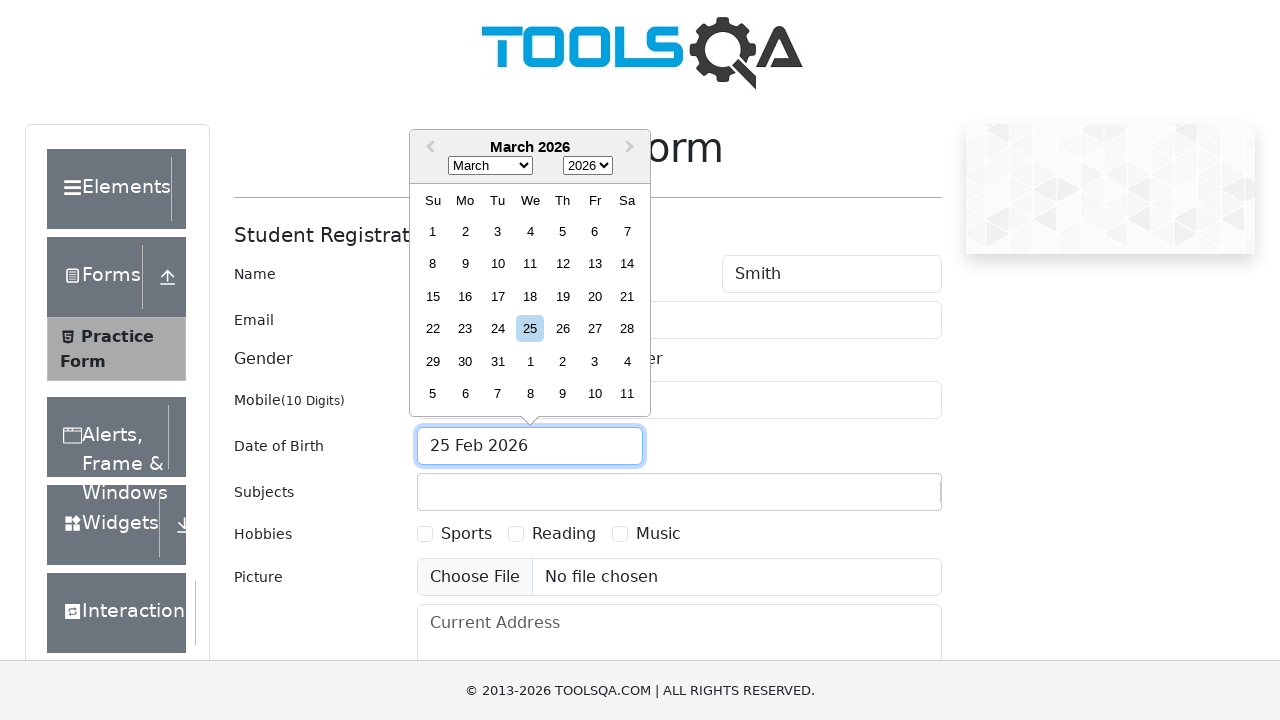

Selected 2020 from year dropdown on select.react-datepicker__year-select
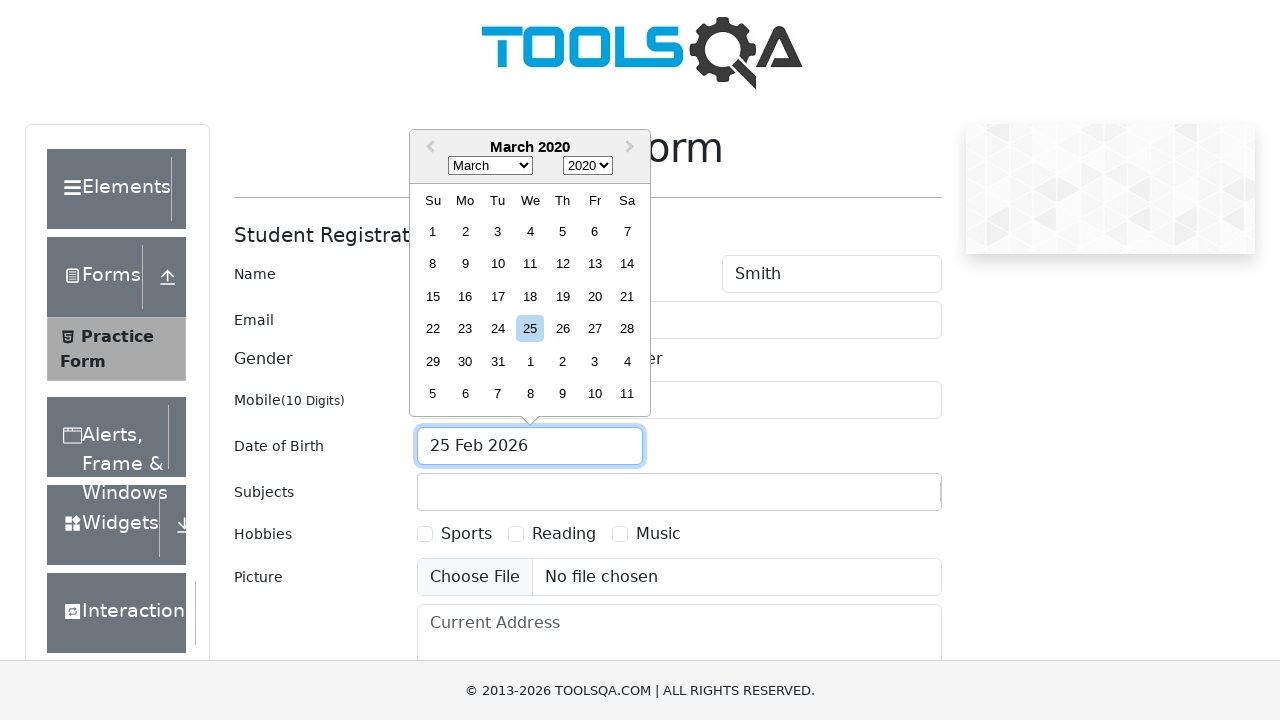

Selected day 10 from date picker at (640, 360) on div:has-text('10'):nth-of-type(1)
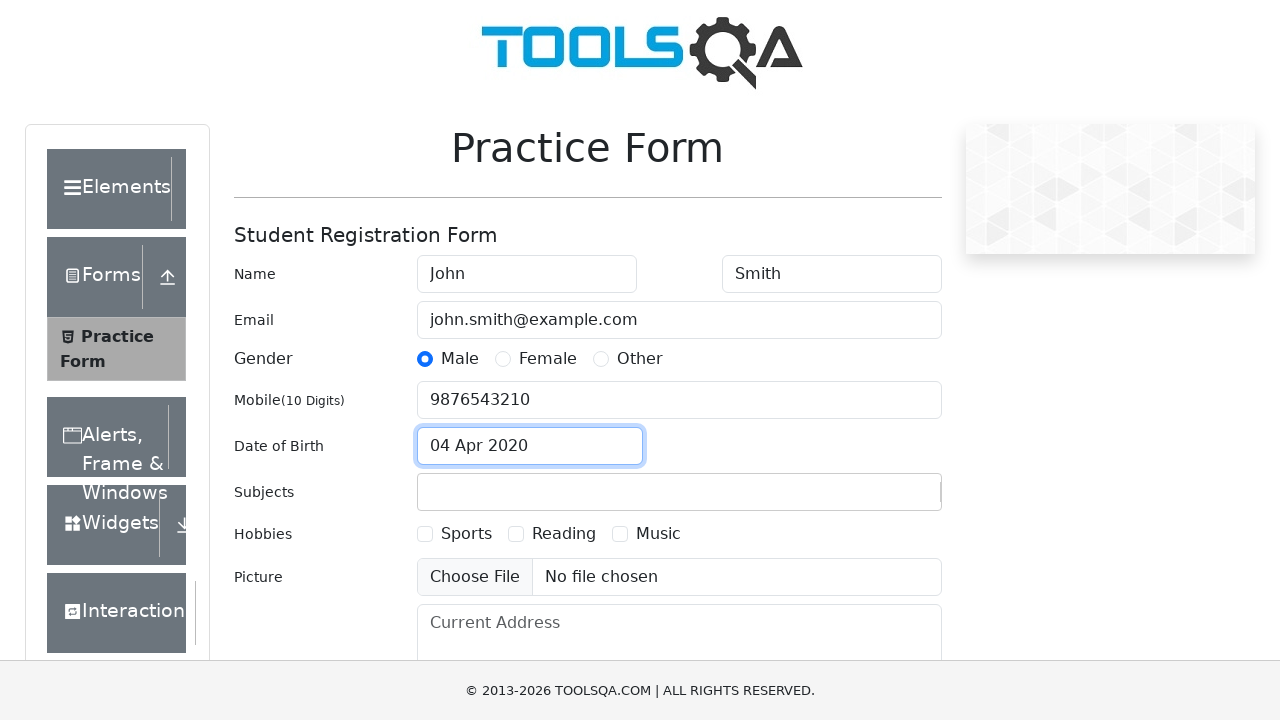

Filled subjects field with 'Computer Science' on input#subjectsInput
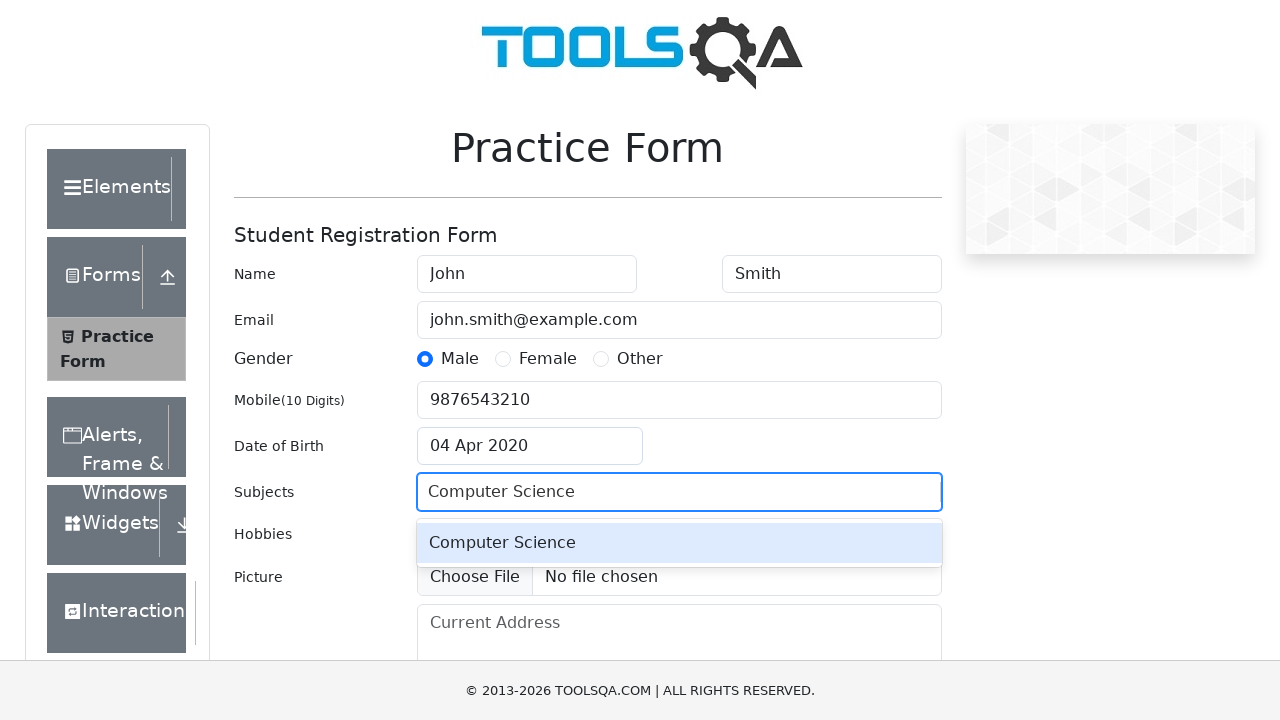

Selected Reading hobby checkbox
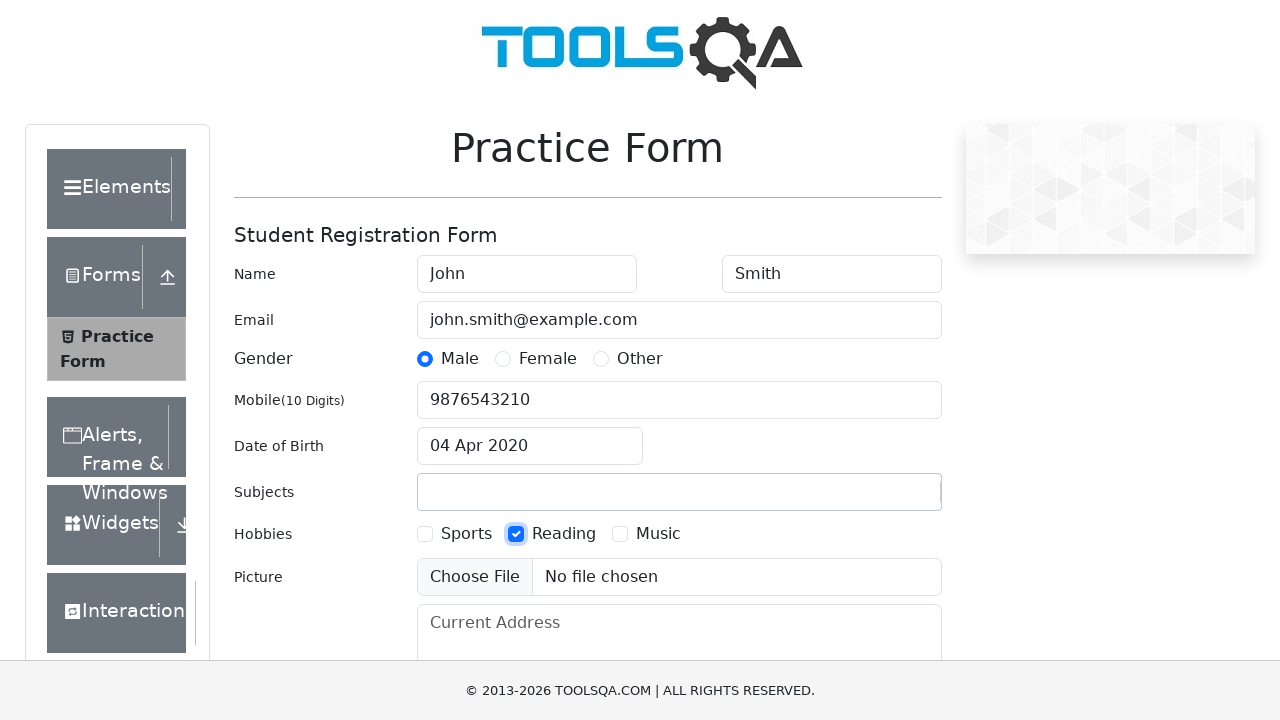

Submitted the practice form at (885, 499) on button#submit
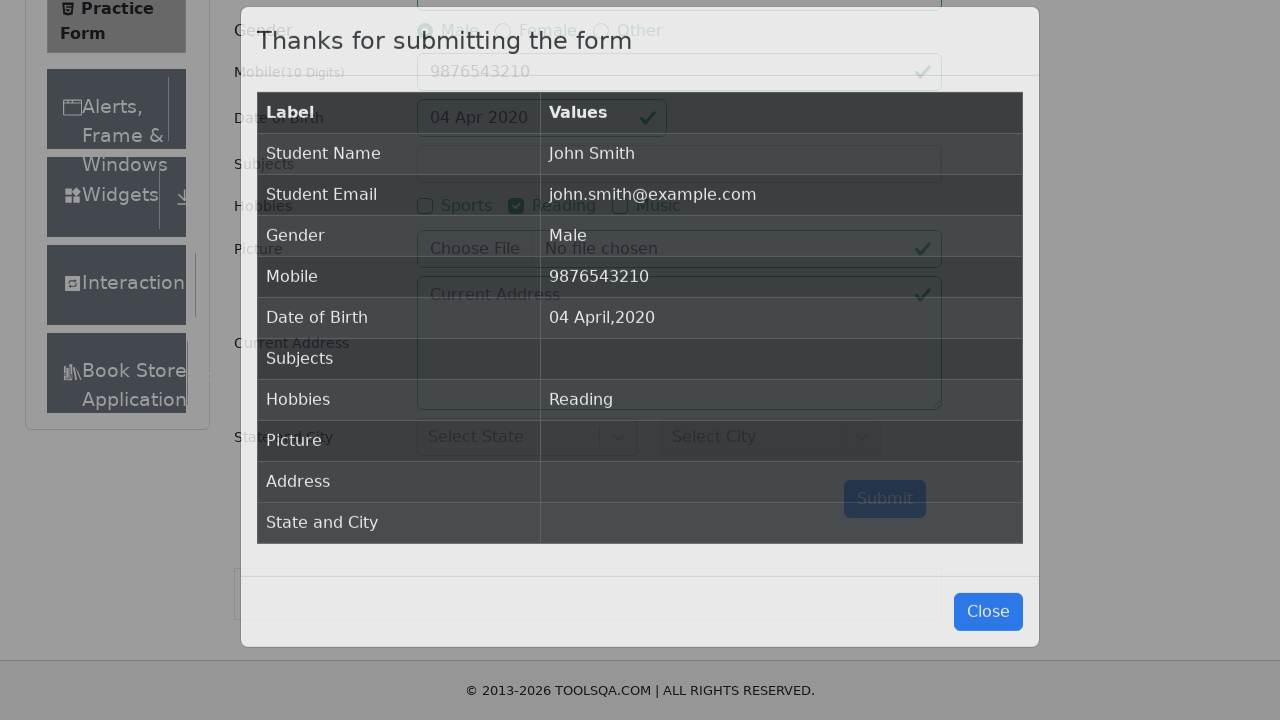

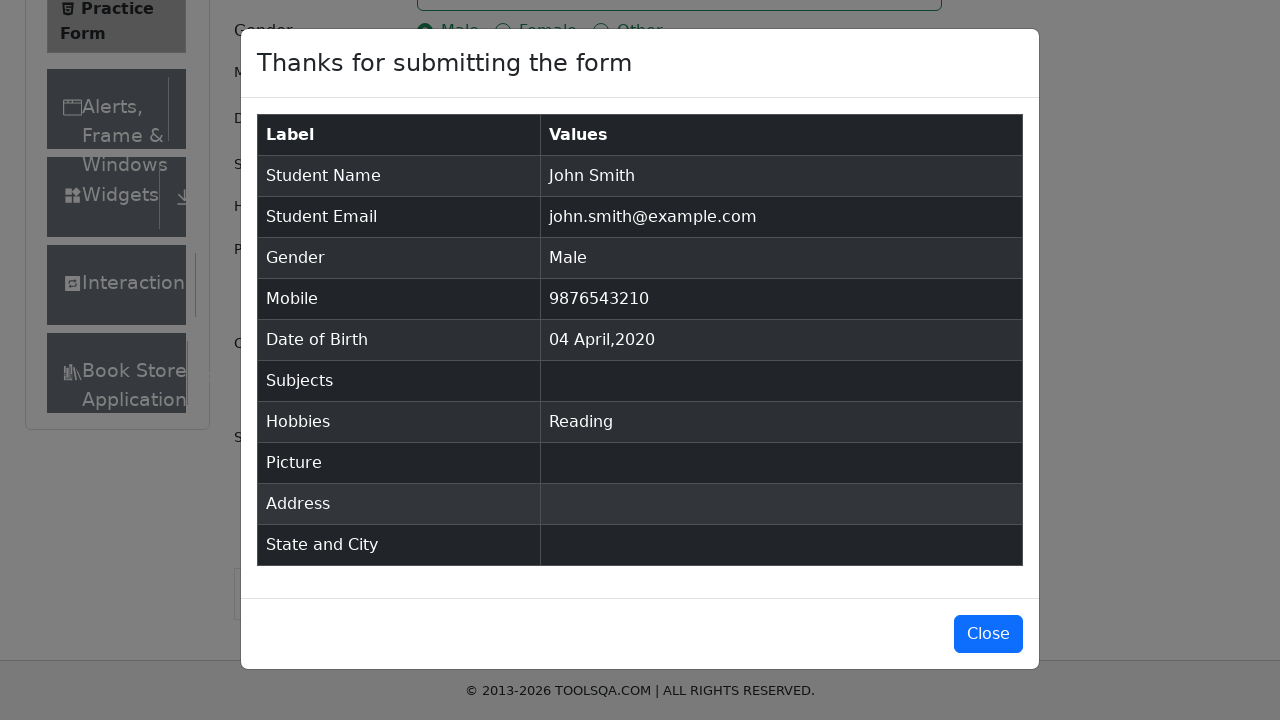